Tests click and drag selection on a grid of numbers, selecting items 1-4 by dragging

Starting URL: http://jqueryui.com/resources/demos/selectable/display-grid.html

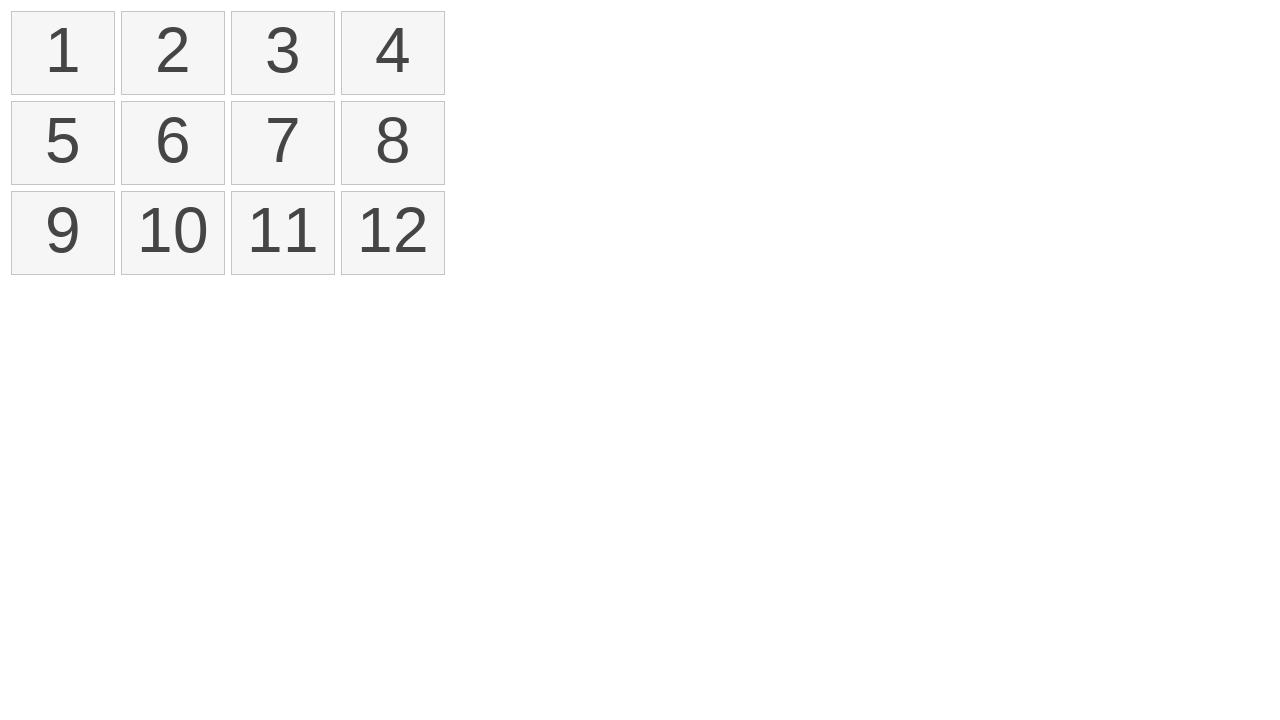

Located all number elements in the selectable grid
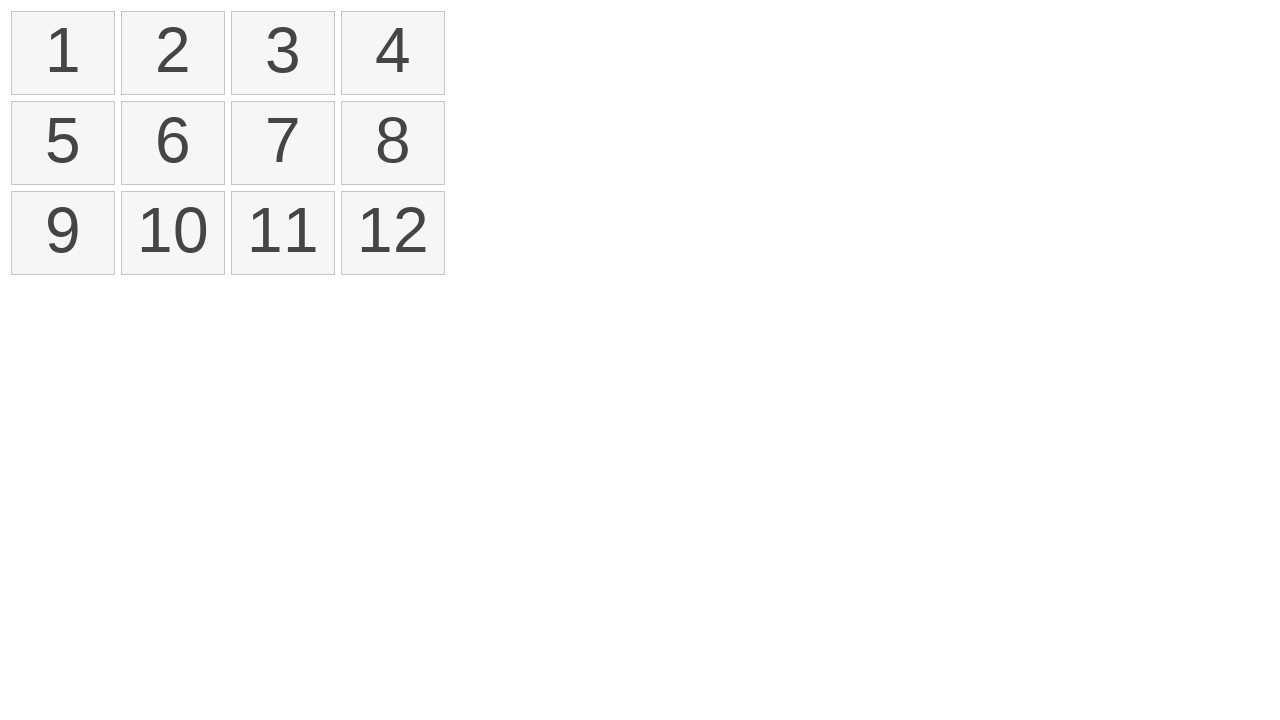

Moved mouse to first number element at (16, 16)
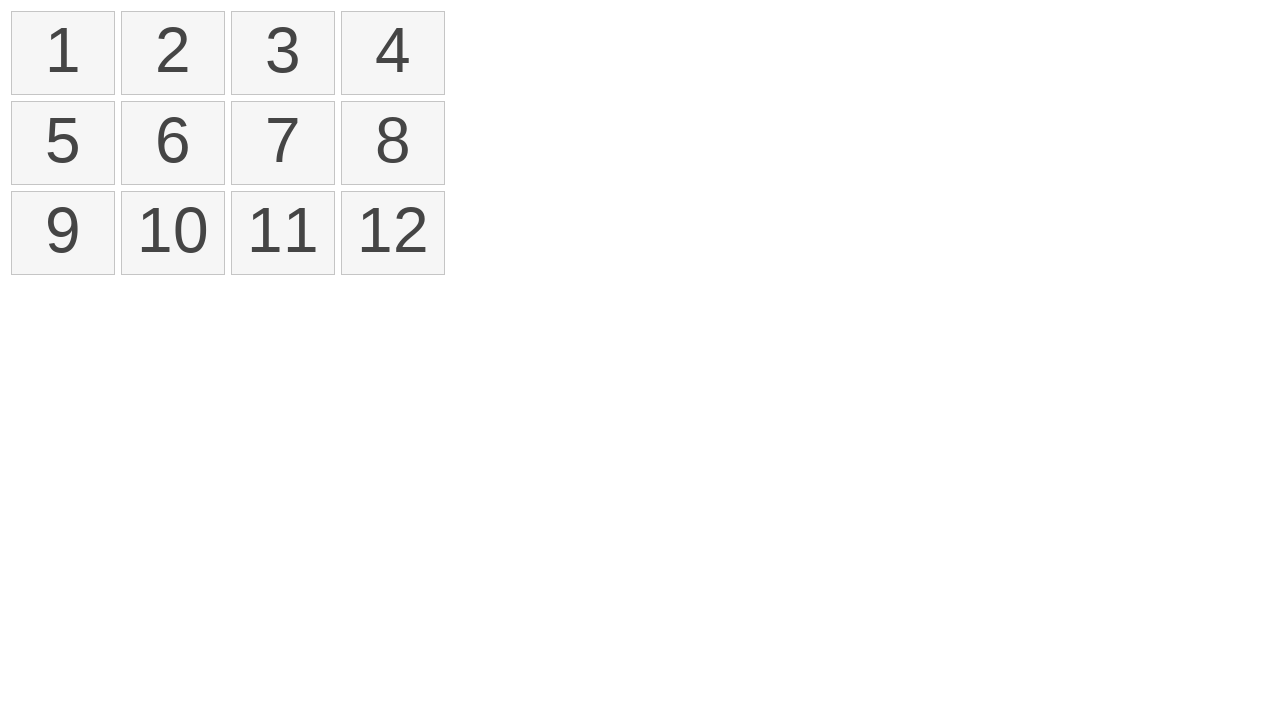

Pressed mouse button down on first element at (16, 16)
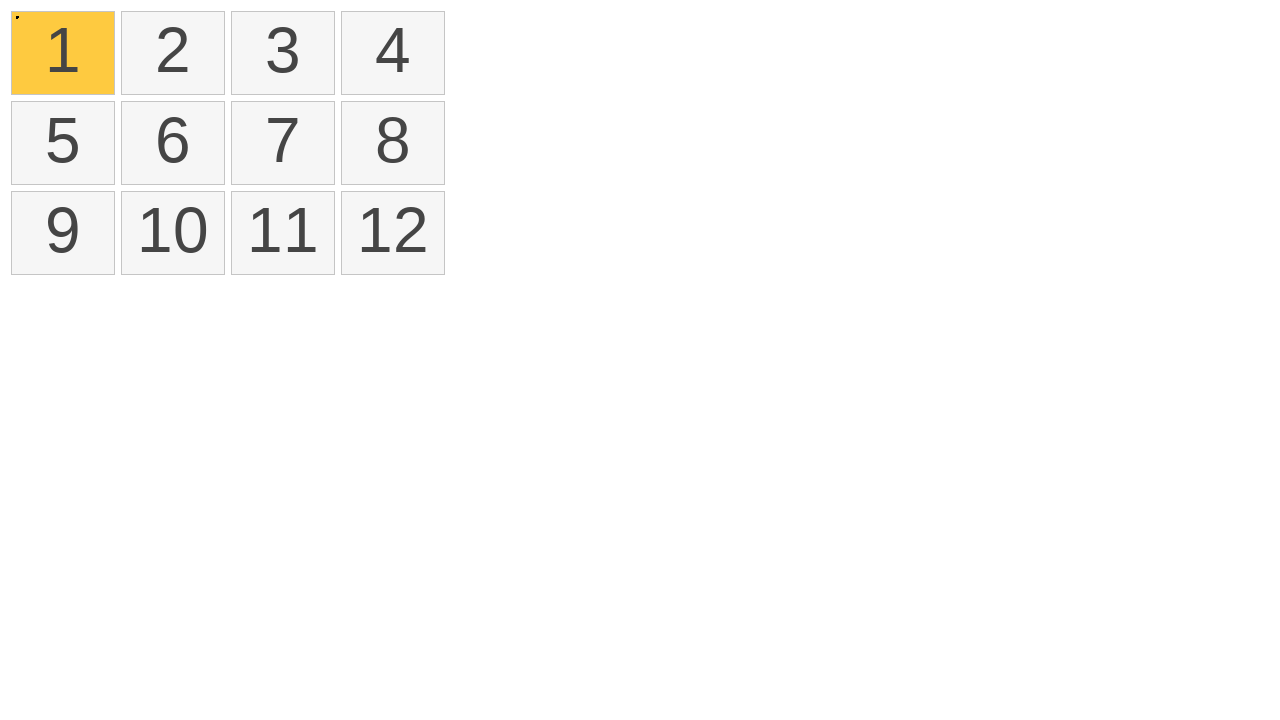

Dragged mouse to fourth number element at (346, 16)
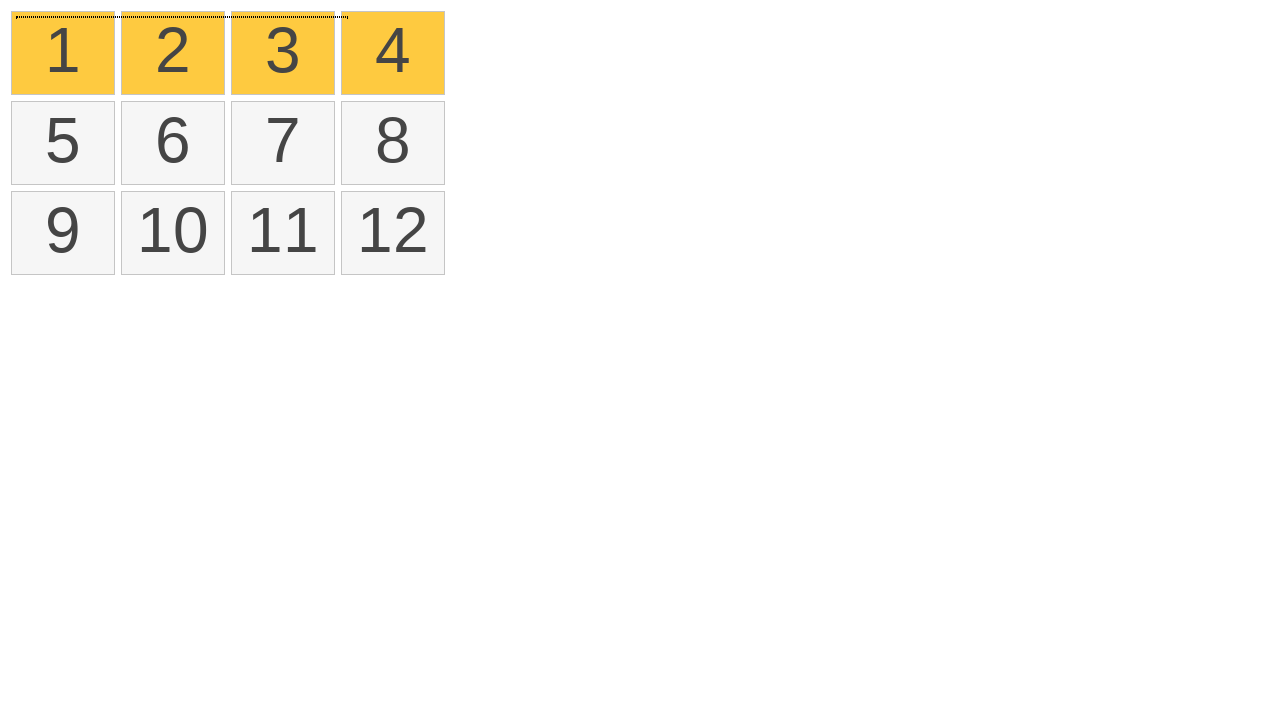

Released mouse button to complete drag selection at (346, 16)
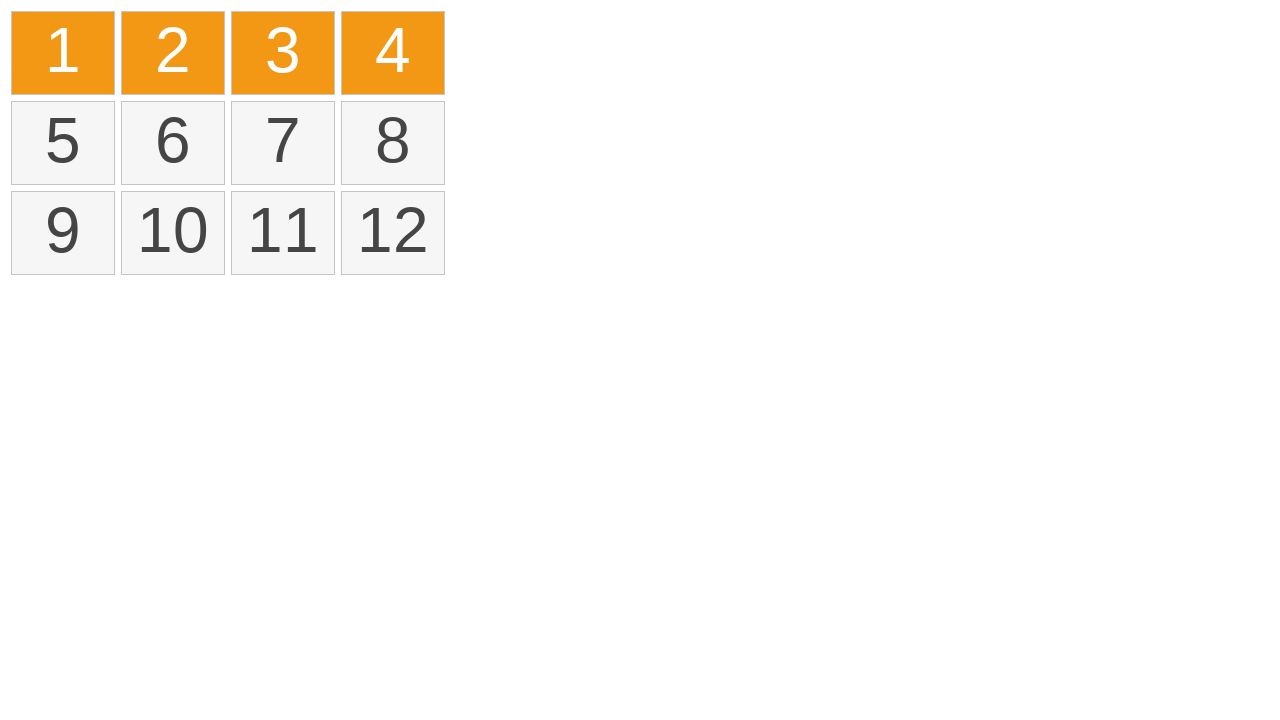

Waited for selection to complete
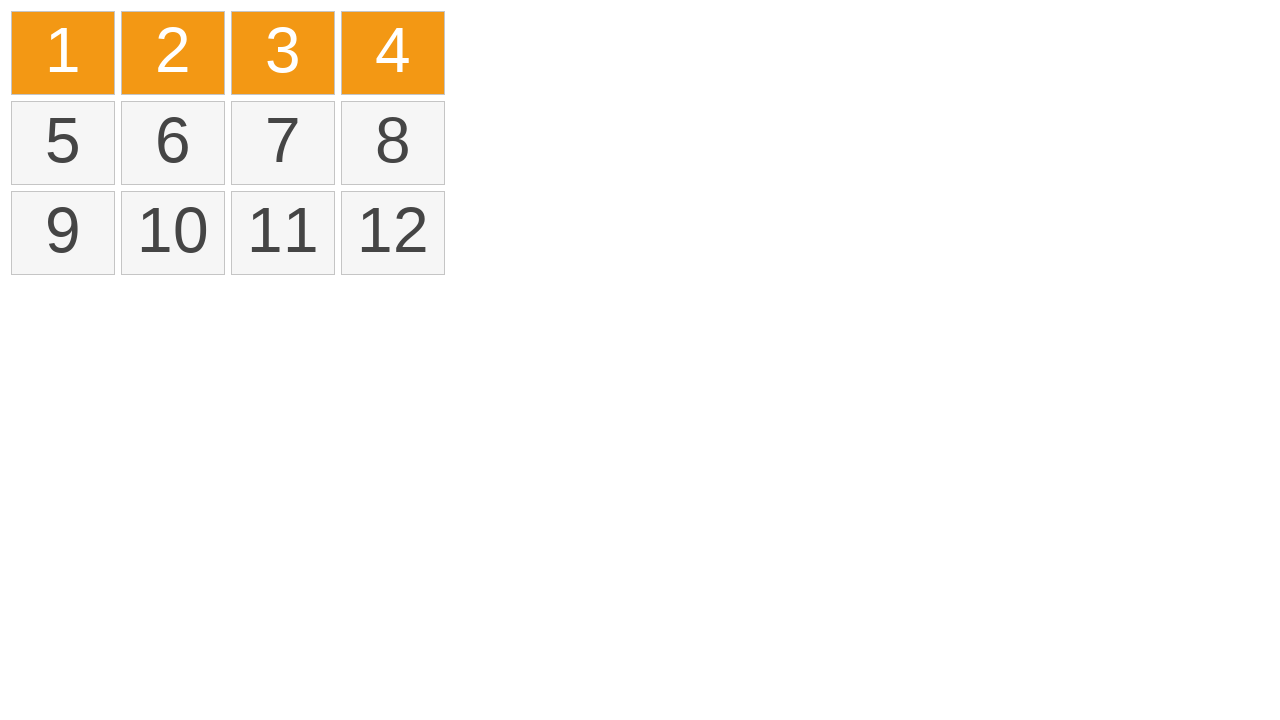

Located all selected items
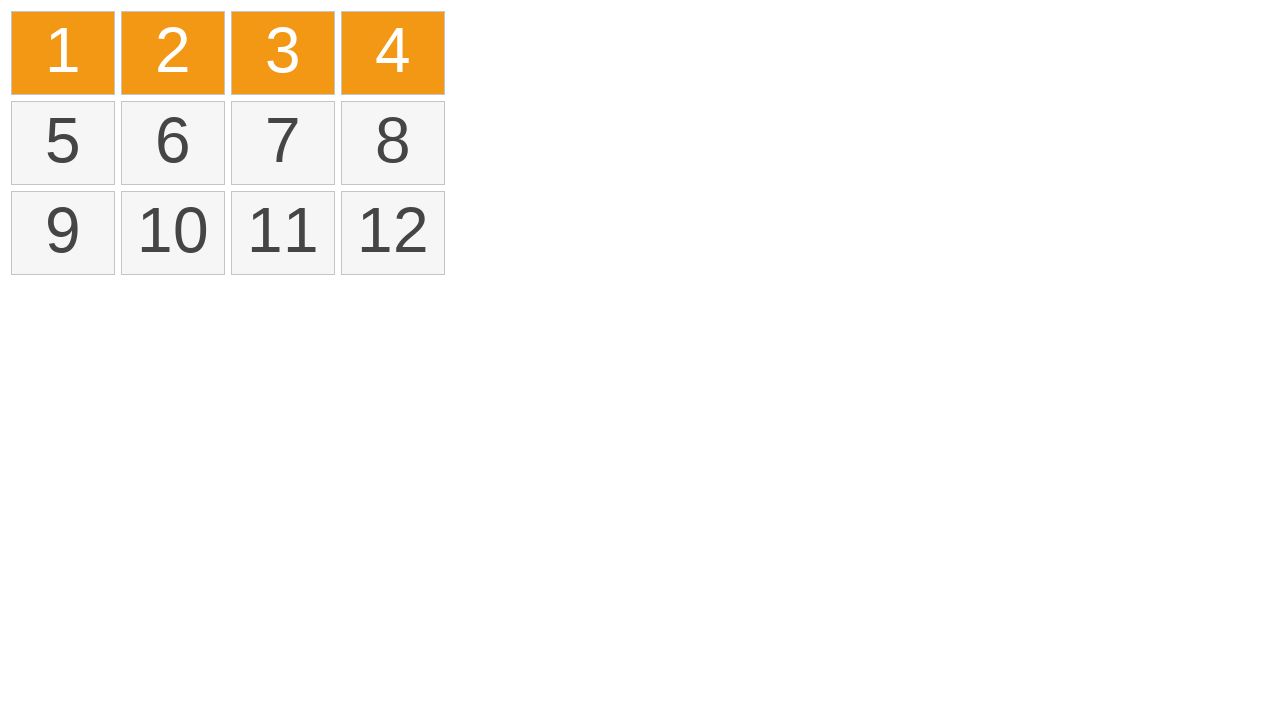

Verified that exactly 4 items are selected
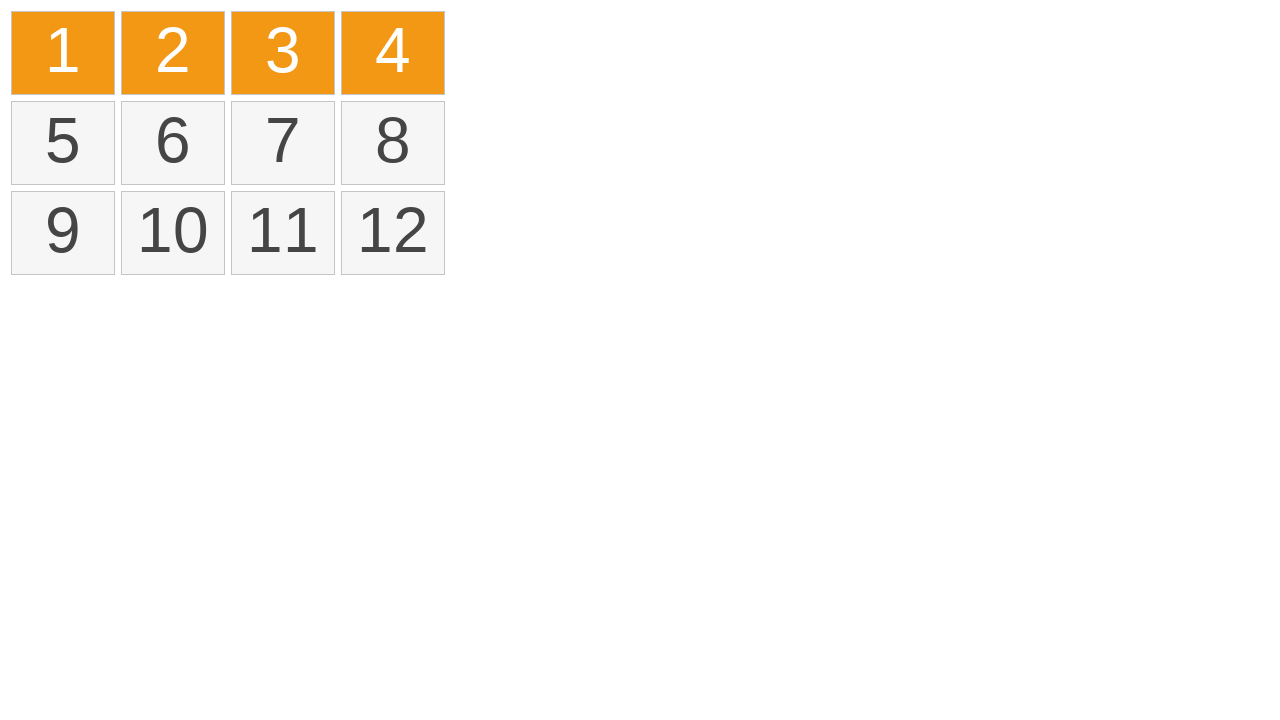

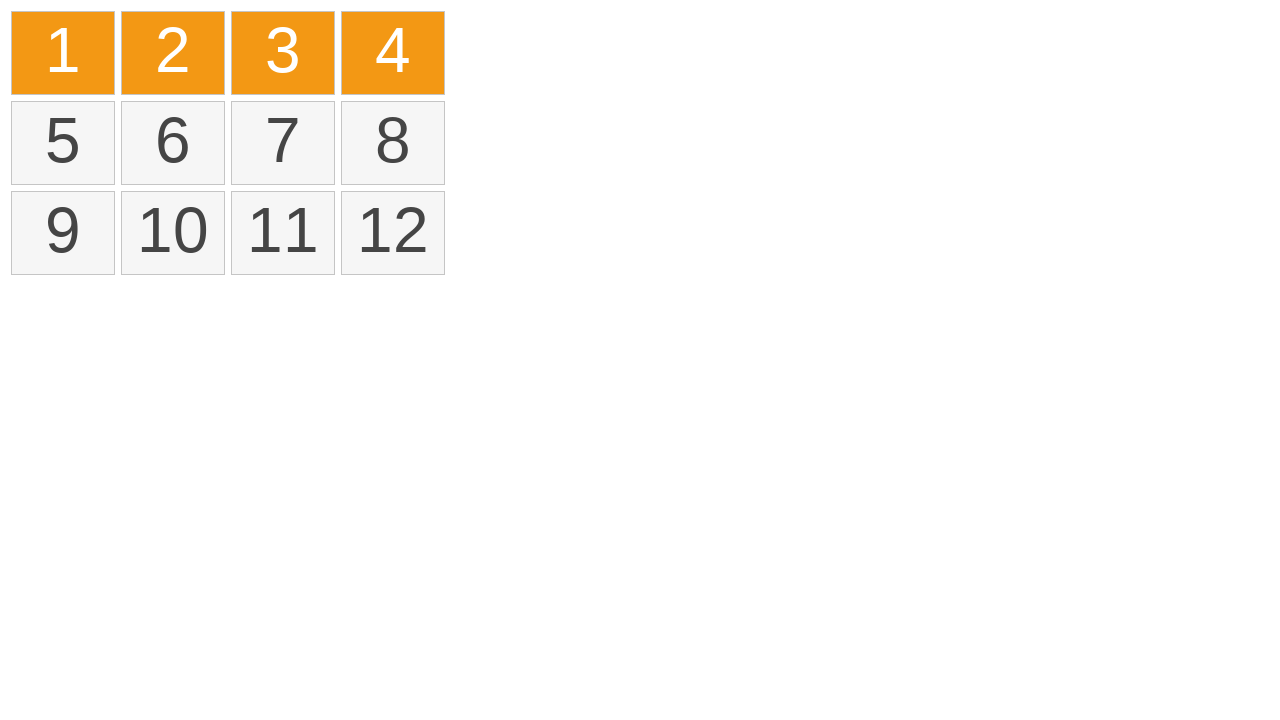